Tests dropdown menu interaction by clicking on a dropdown toggle element and verifying that sub-menu items are present

Starting URL: http://gurukultech.com/web/

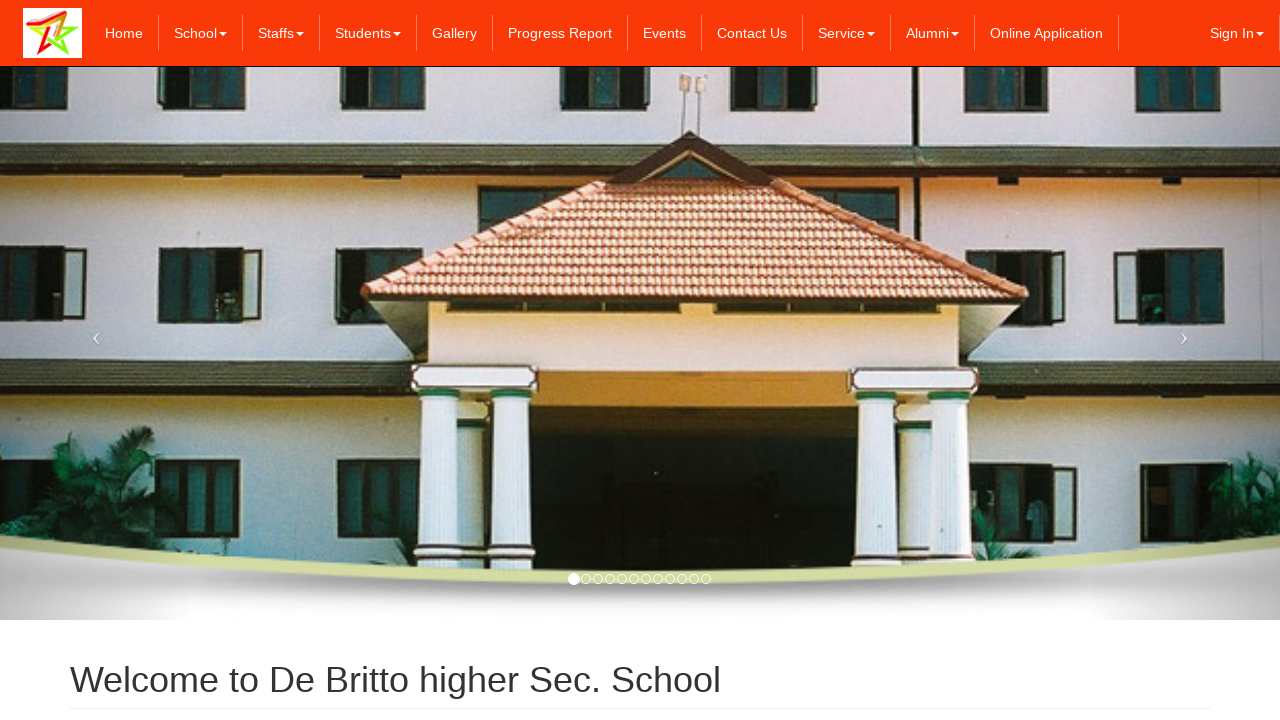

Clicked dropdown toggle to open menu at (201, 33) on .dropdown-toggle
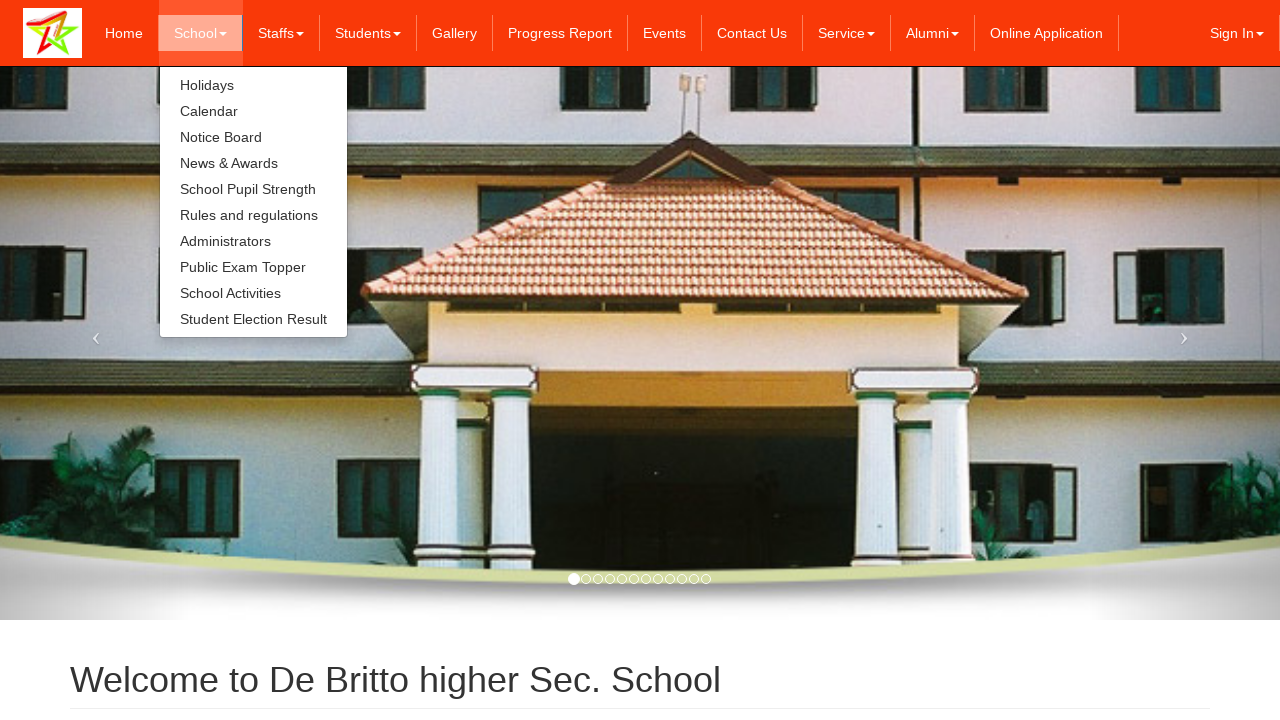

Dropdown menu appeared with sub-menu items
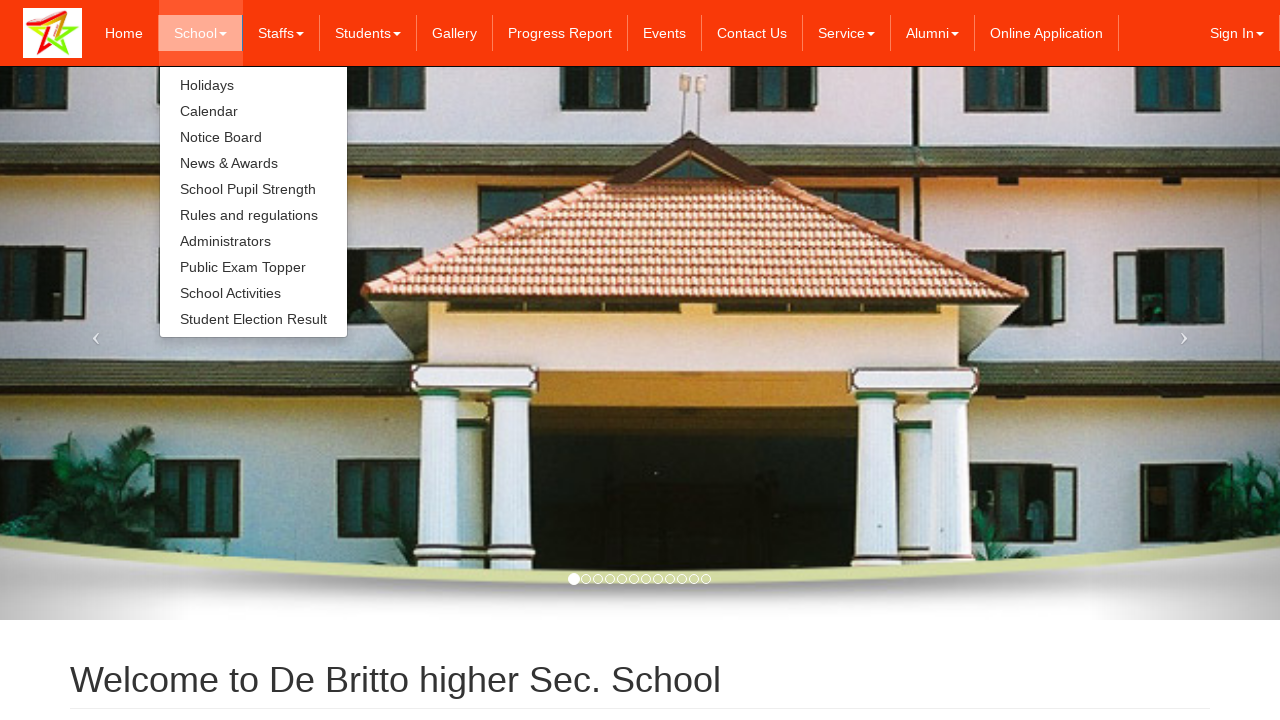

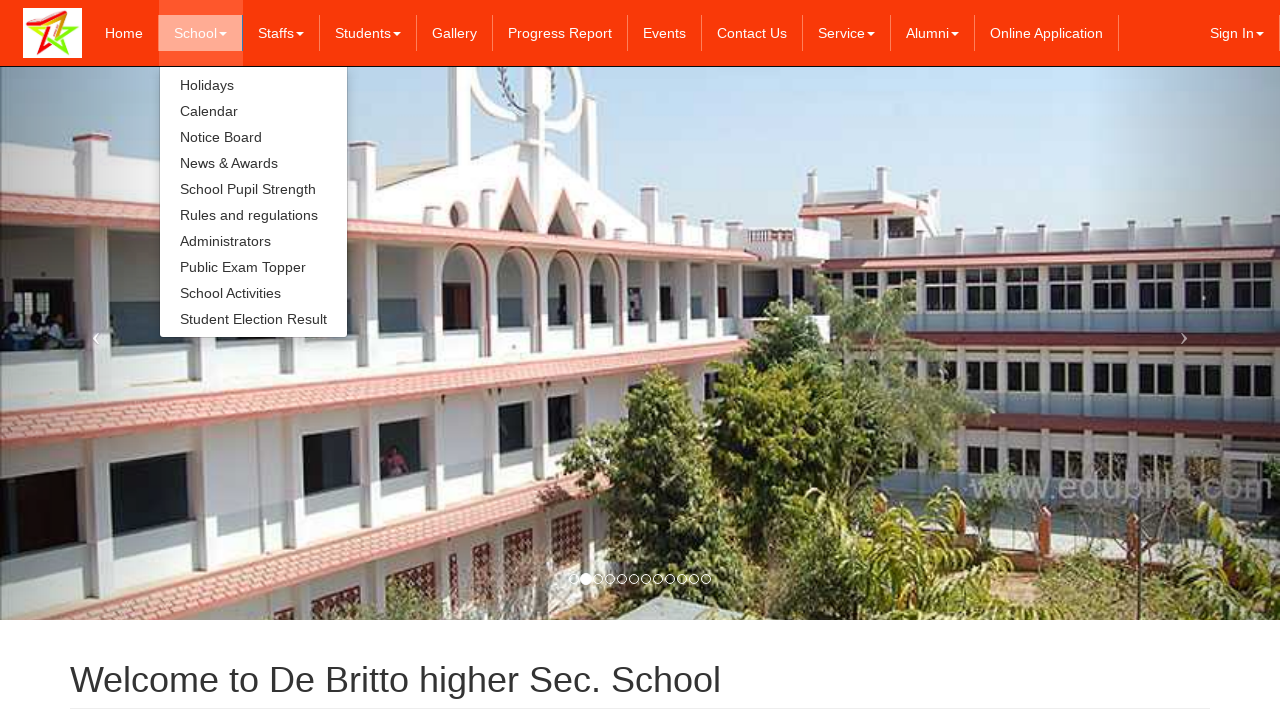